Fills out a practice form with personal information including date of birth, then submits

Starting URL: https://demoqa.com/automation-practice-form

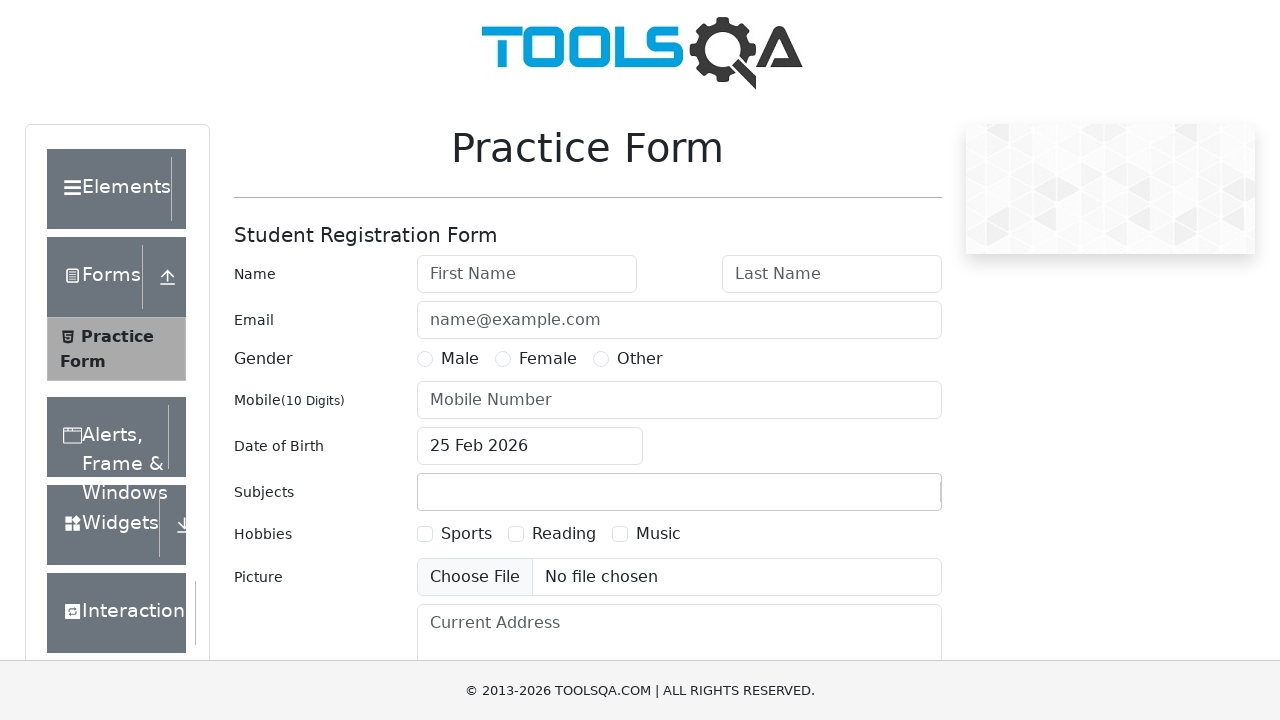

Filled first name field with 'John' on #firstName
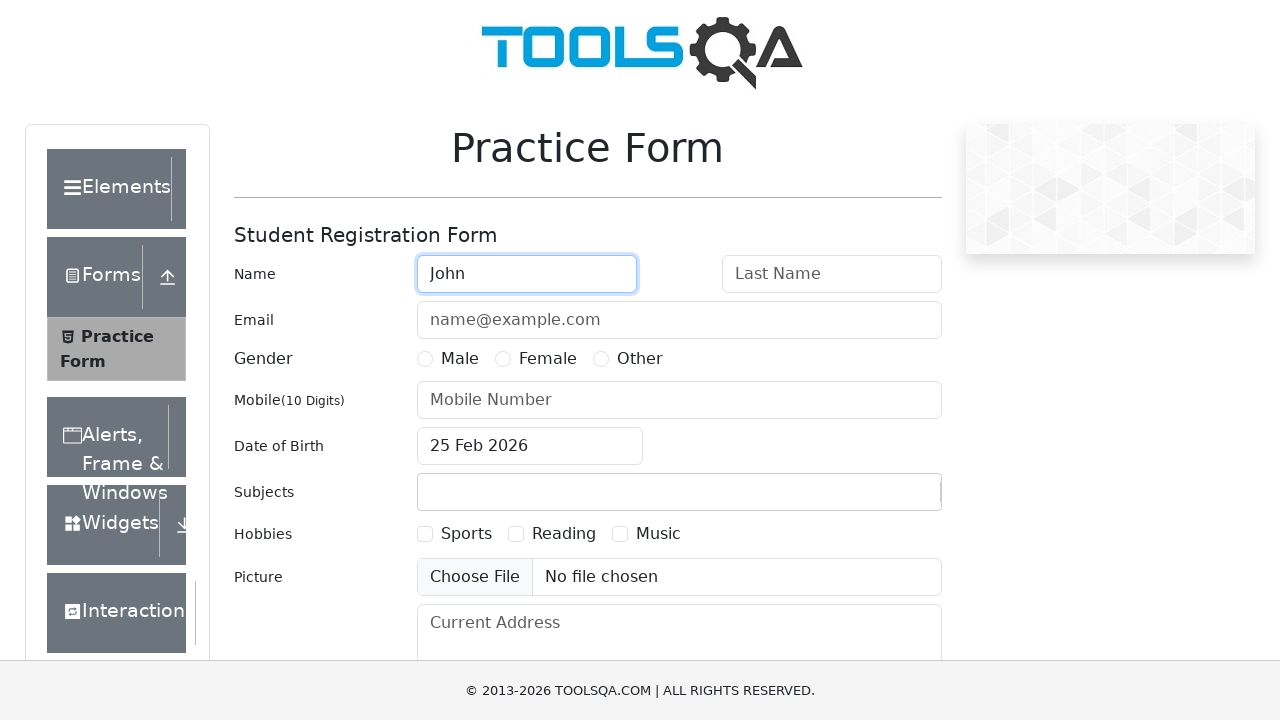

Filled last name field with 'Smith' on #lastName
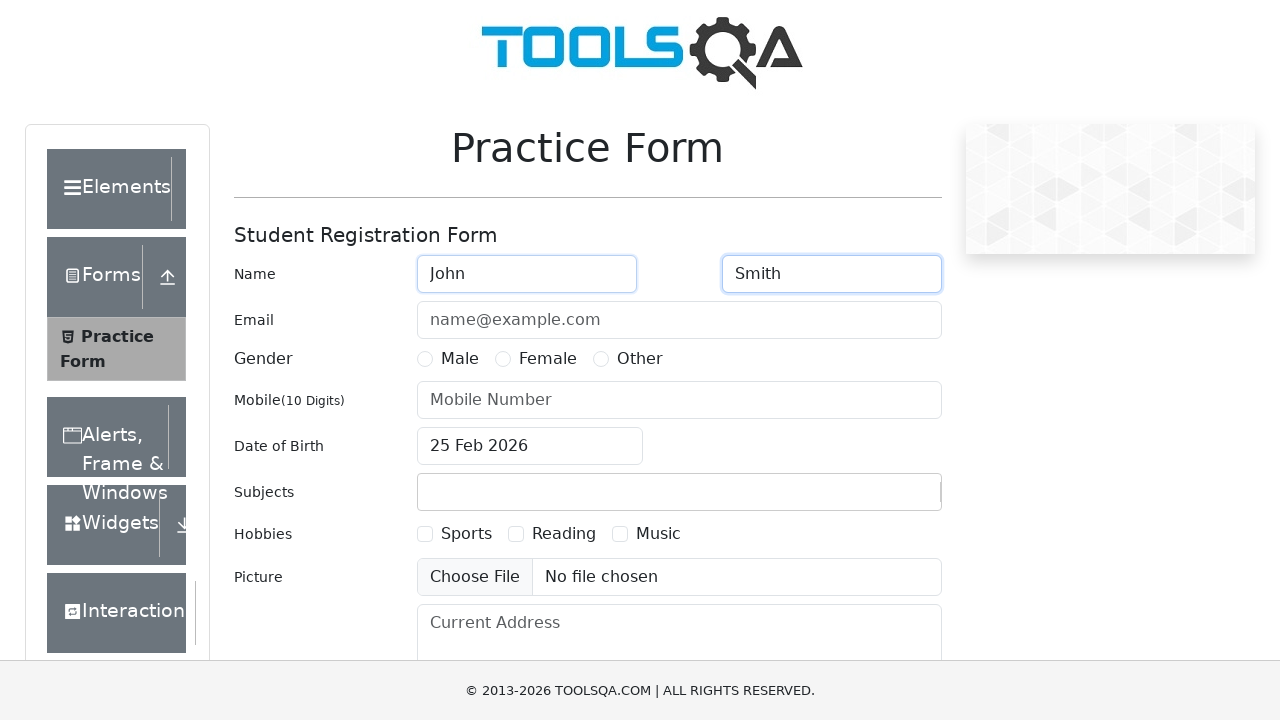

Filled email field with 'test@t.com' on #userEmail
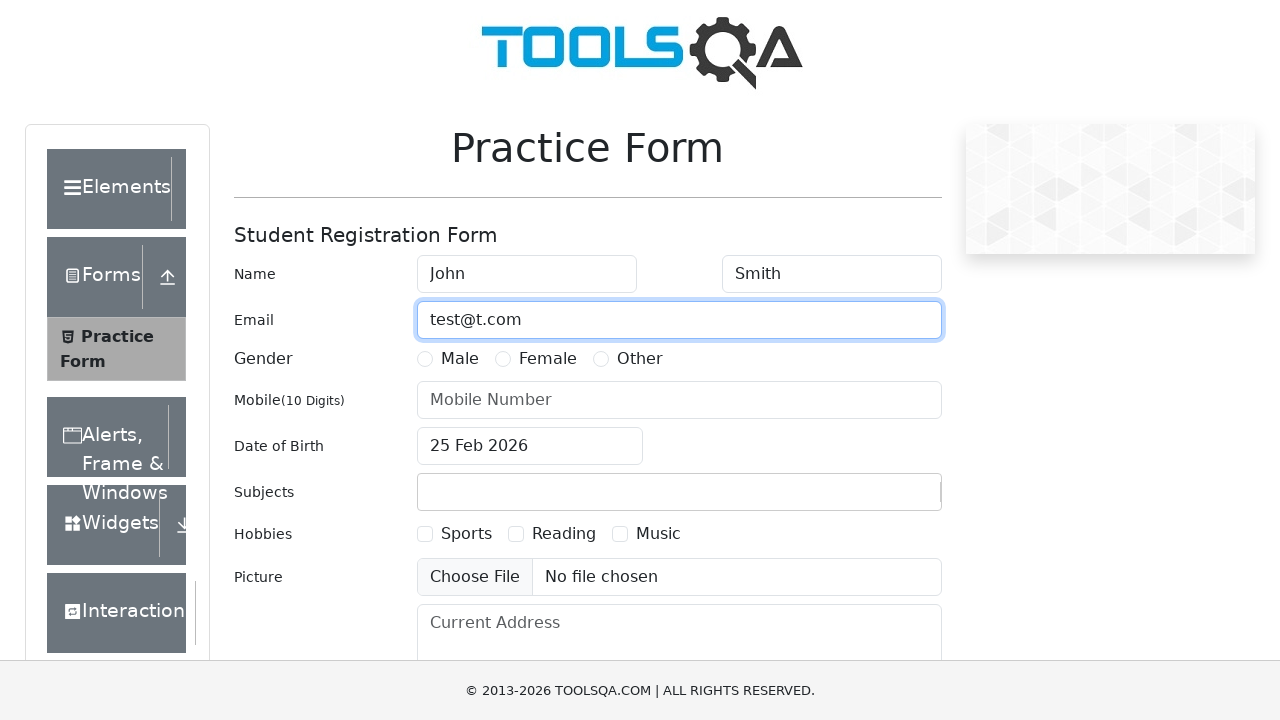

Filled phone number field with '1112223333' on #userNumber
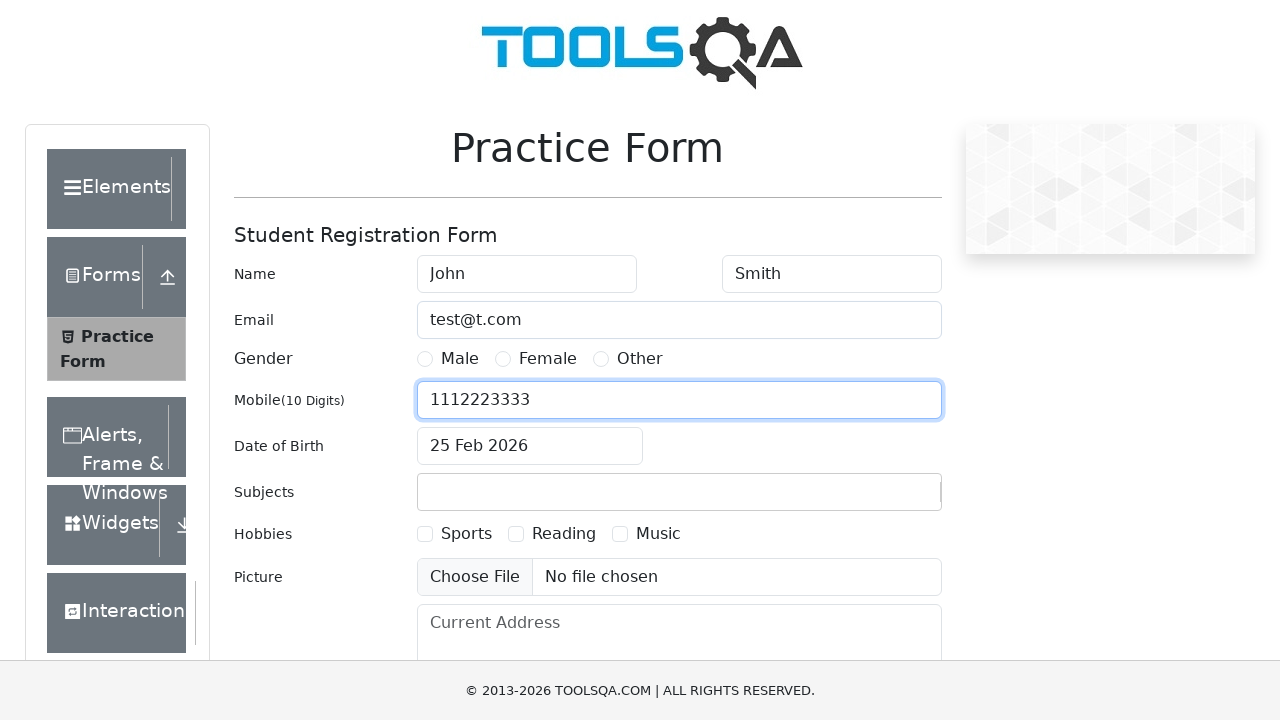

Filled subject field with 'mySelf' on #subjectsInput
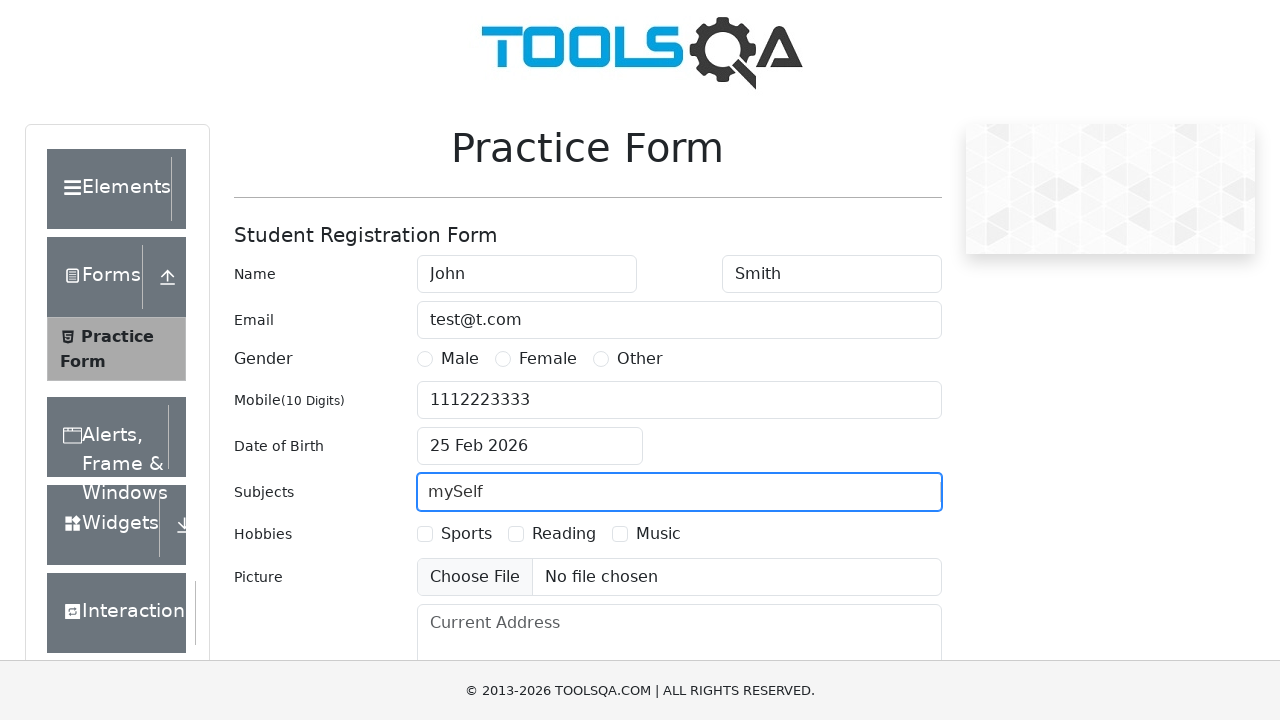

Filled date of birth field with '08 Aug 2000' on #dateOfBirthInput
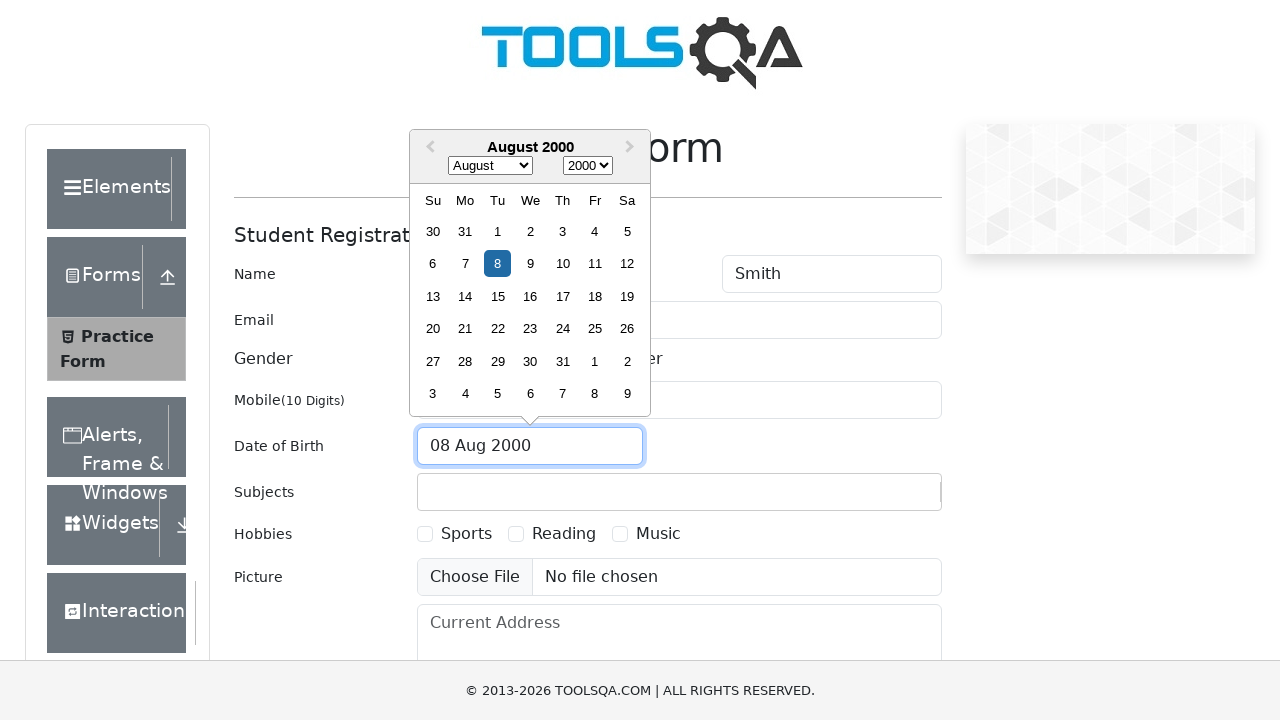

Clicked submit button to submit the practice form at (885, 499) on #submit
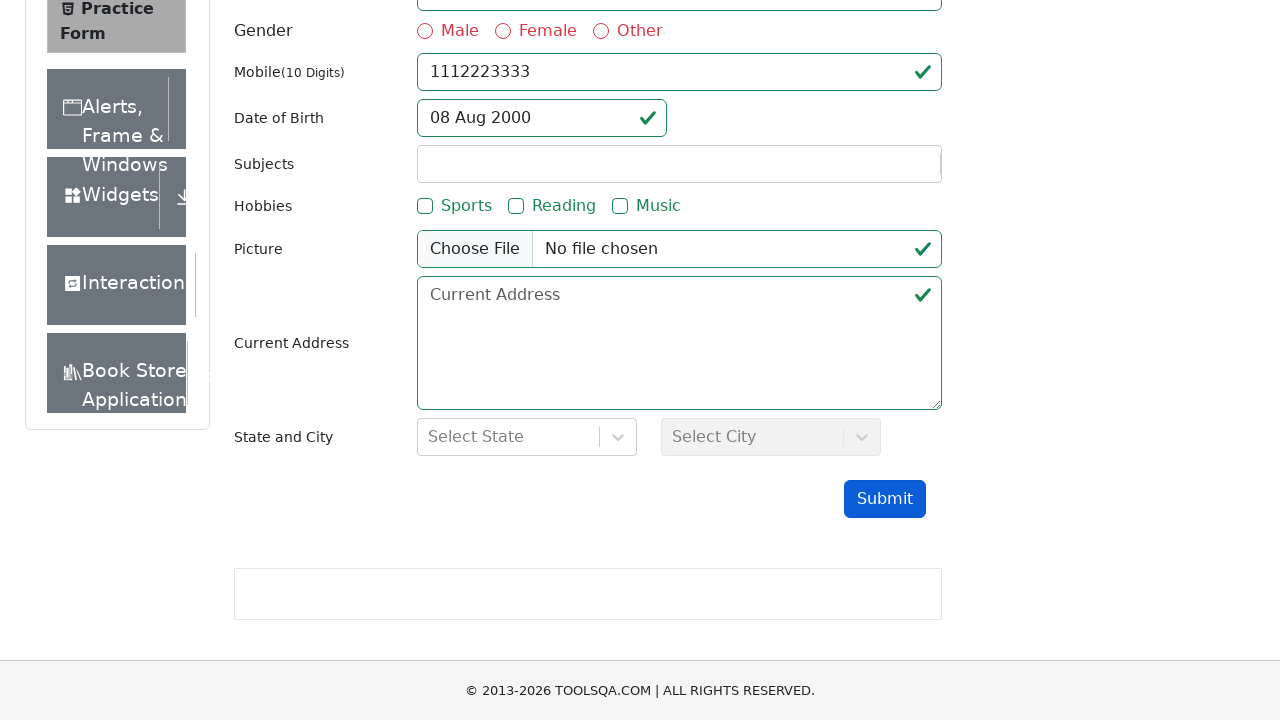

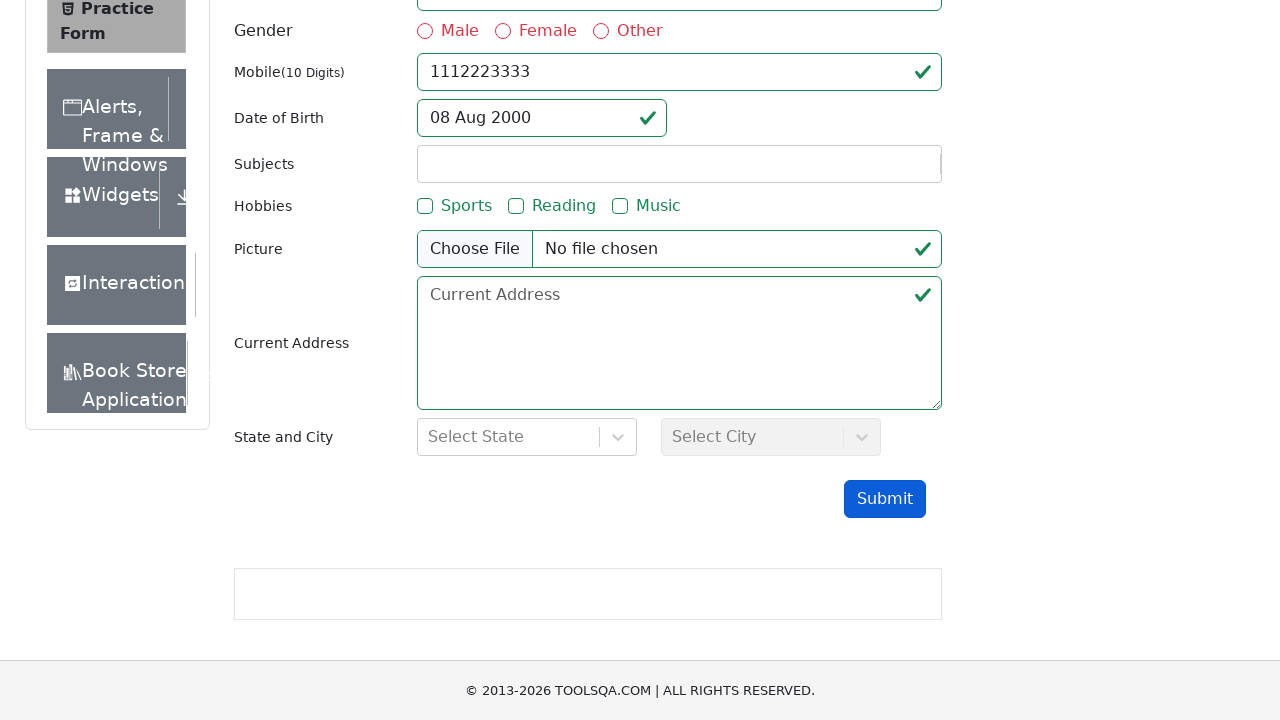